Navigates to a university course listing page and repeatedly clicks the "Load more" button to load all available courses until no more content is available.

Starting URL: https://www.iesb.br/modalidades/graduacao-presencial/

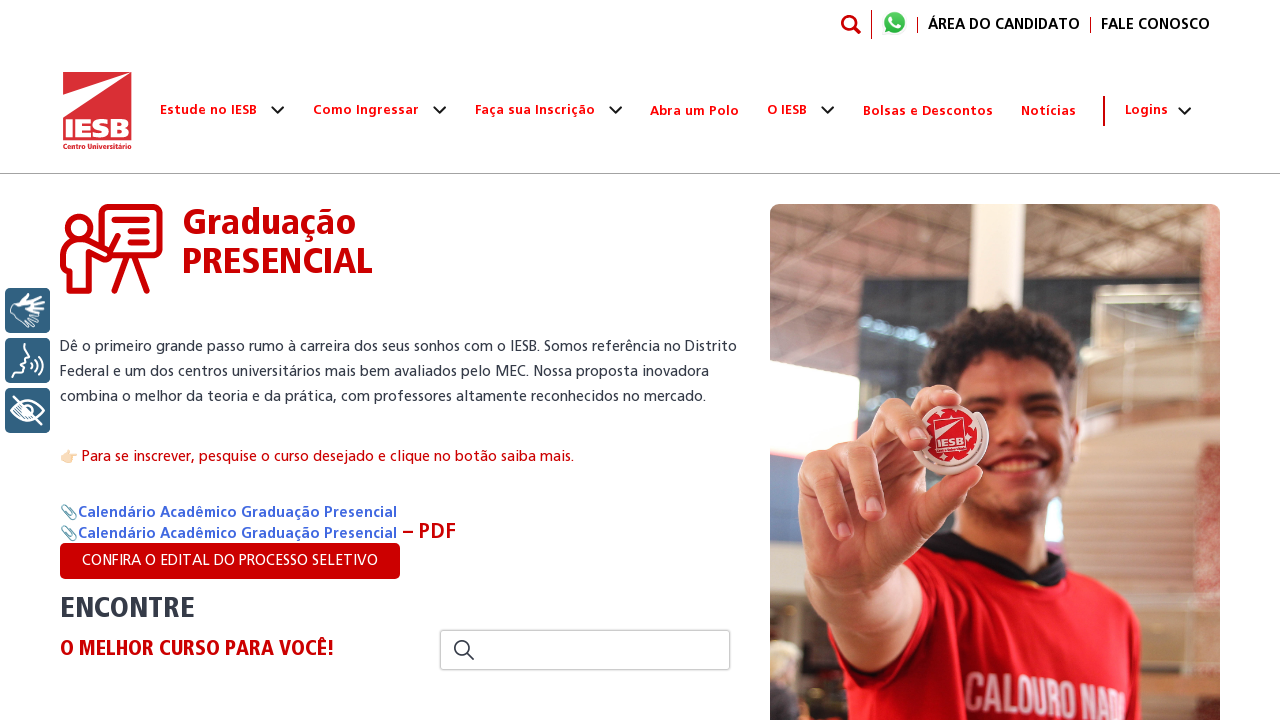

Waited for initial course content to load
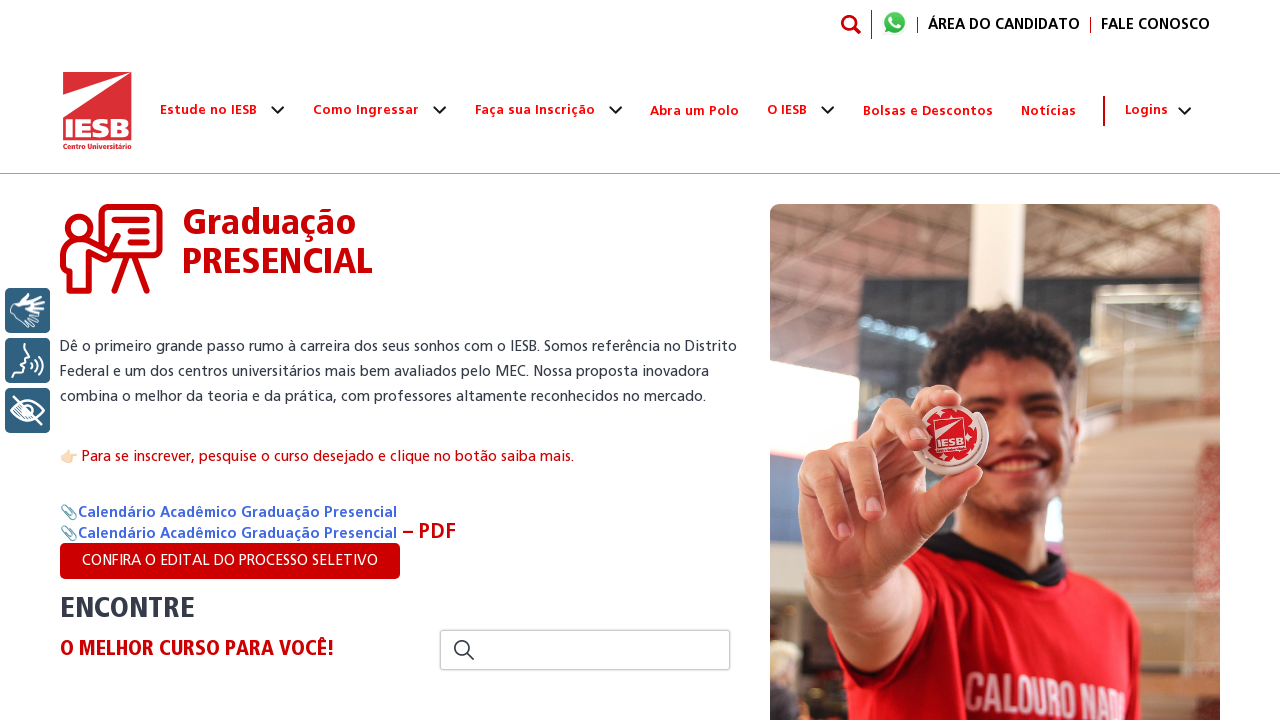

Clicked 'Carregar mais' (Load more) button
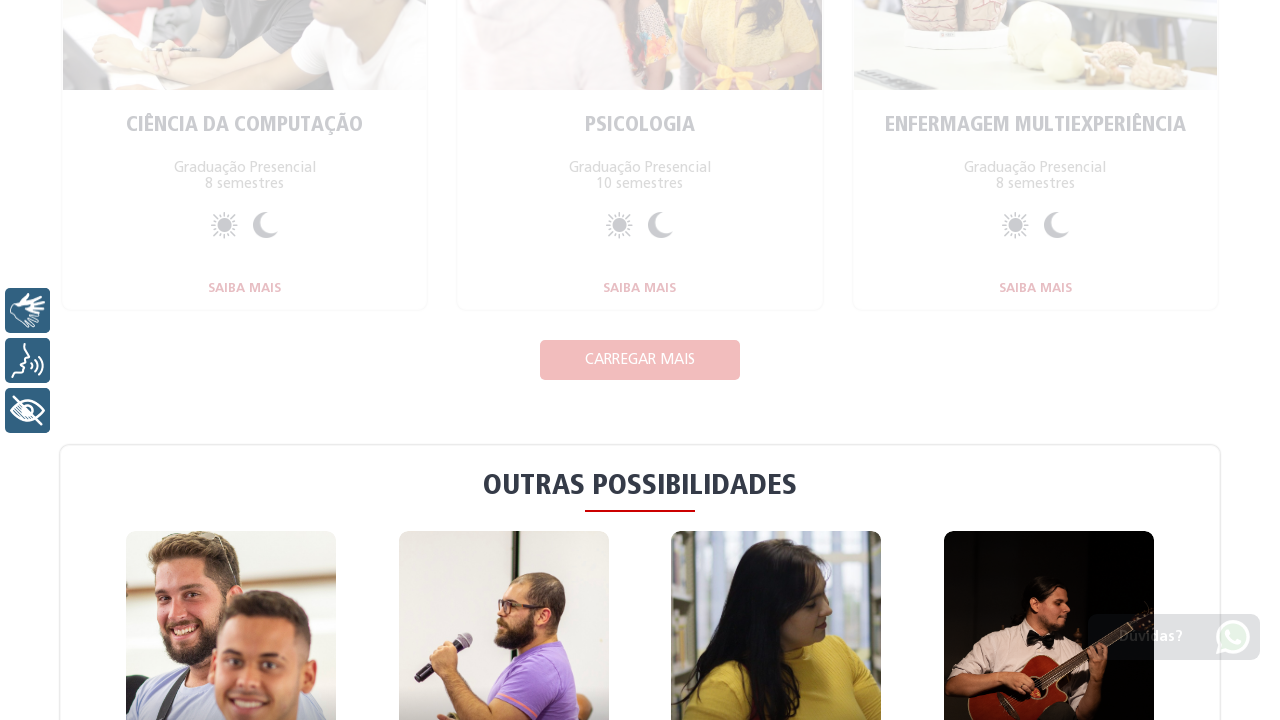

Waited for new course content to load
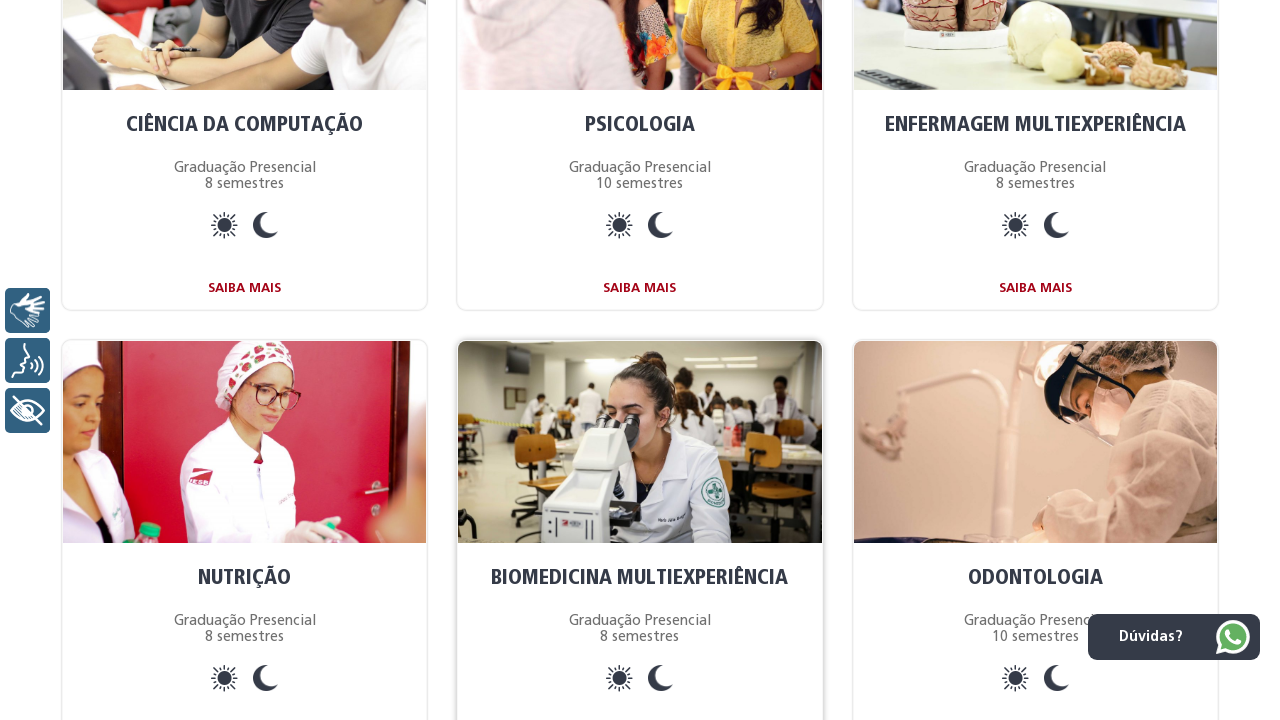

Clicked 'Carregar mais' (Load more) button
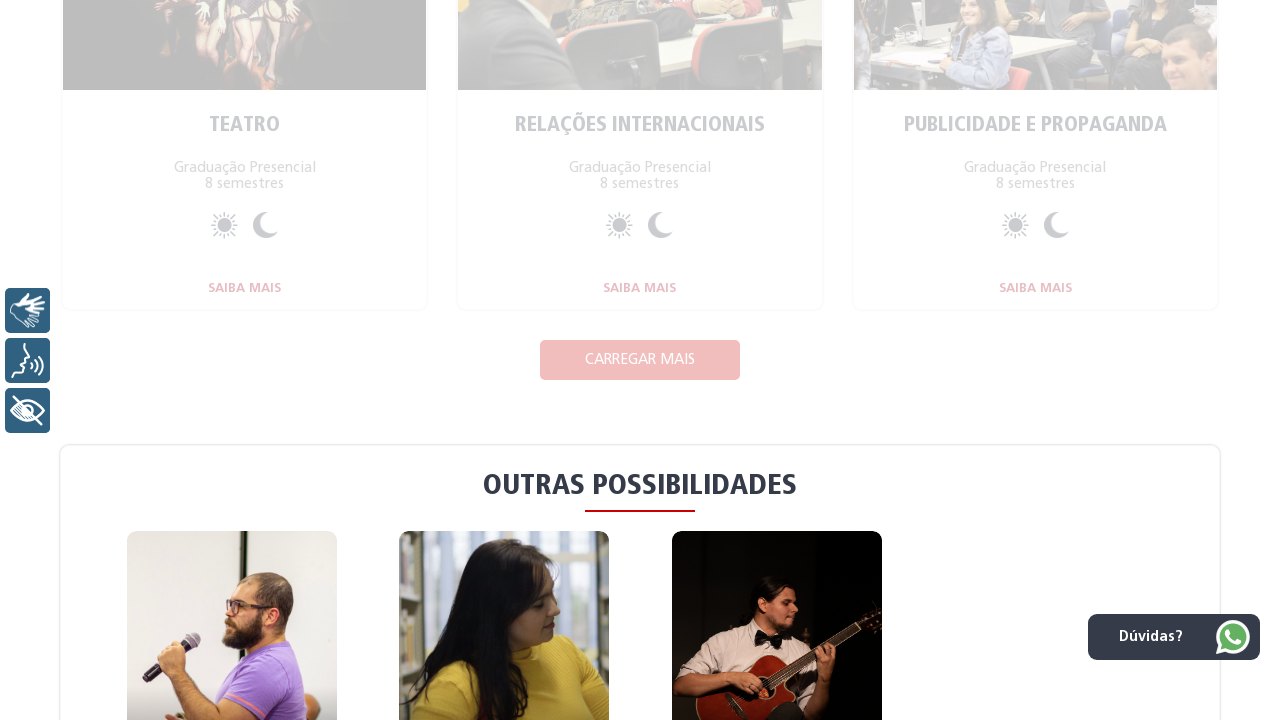

Waited for new course content to load
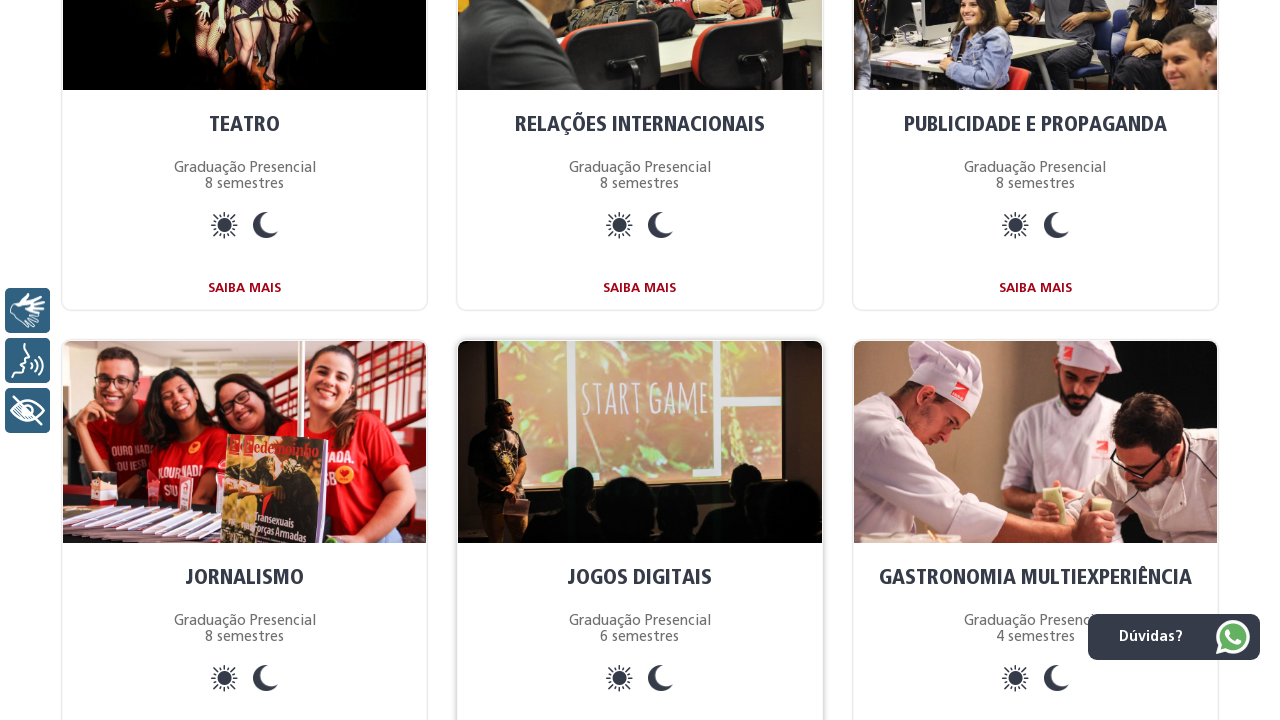

Clicked 'Carregar mais' (Load more) button
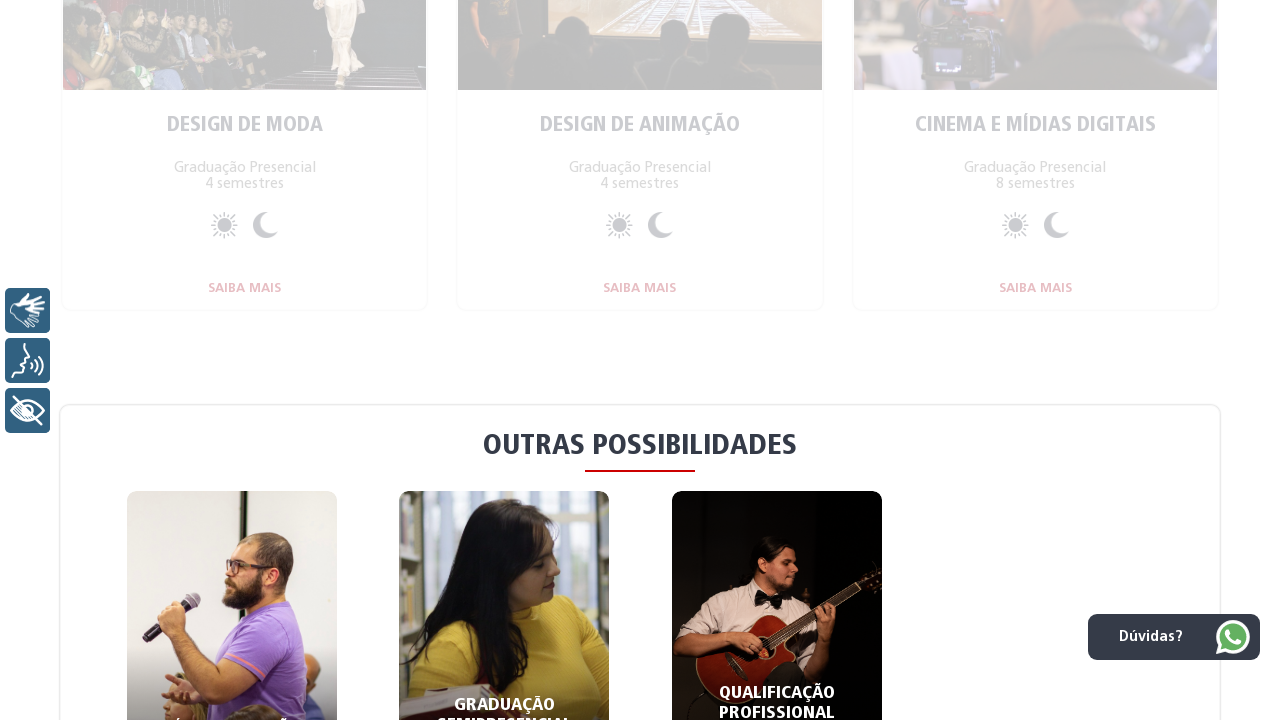

Waited for new course content to load
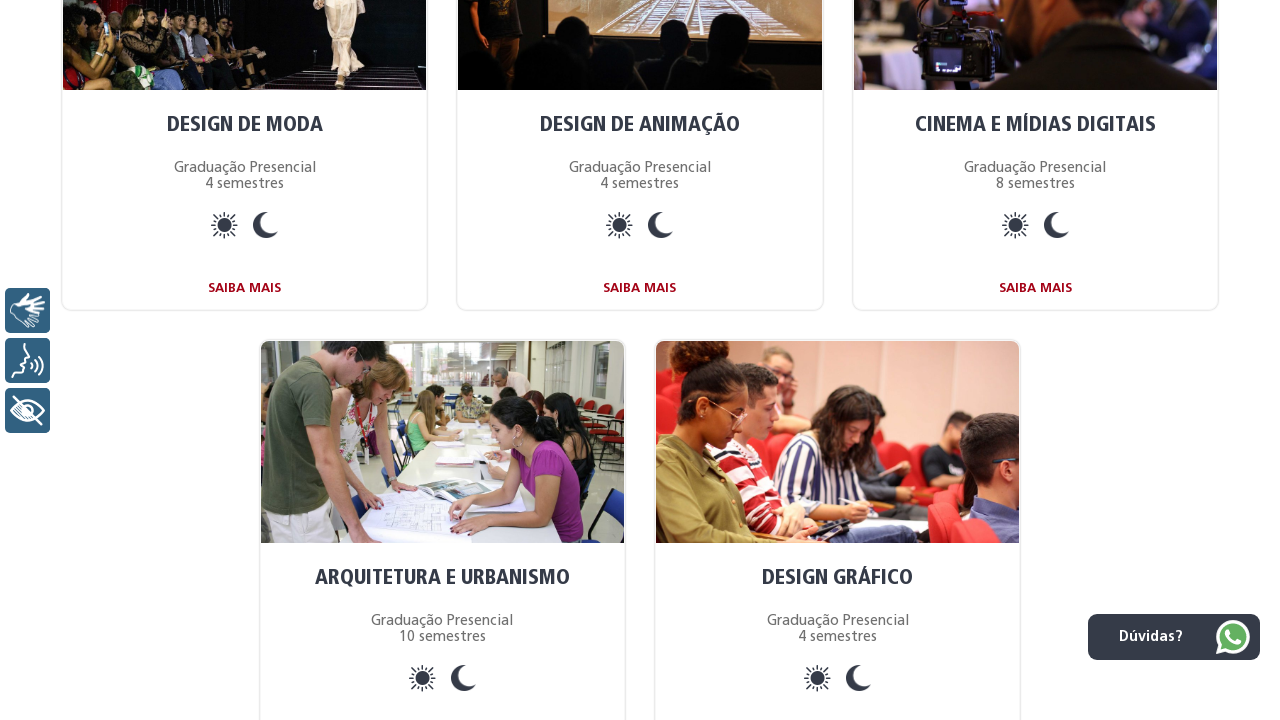

No more 'Load more' button found - all courses loaded
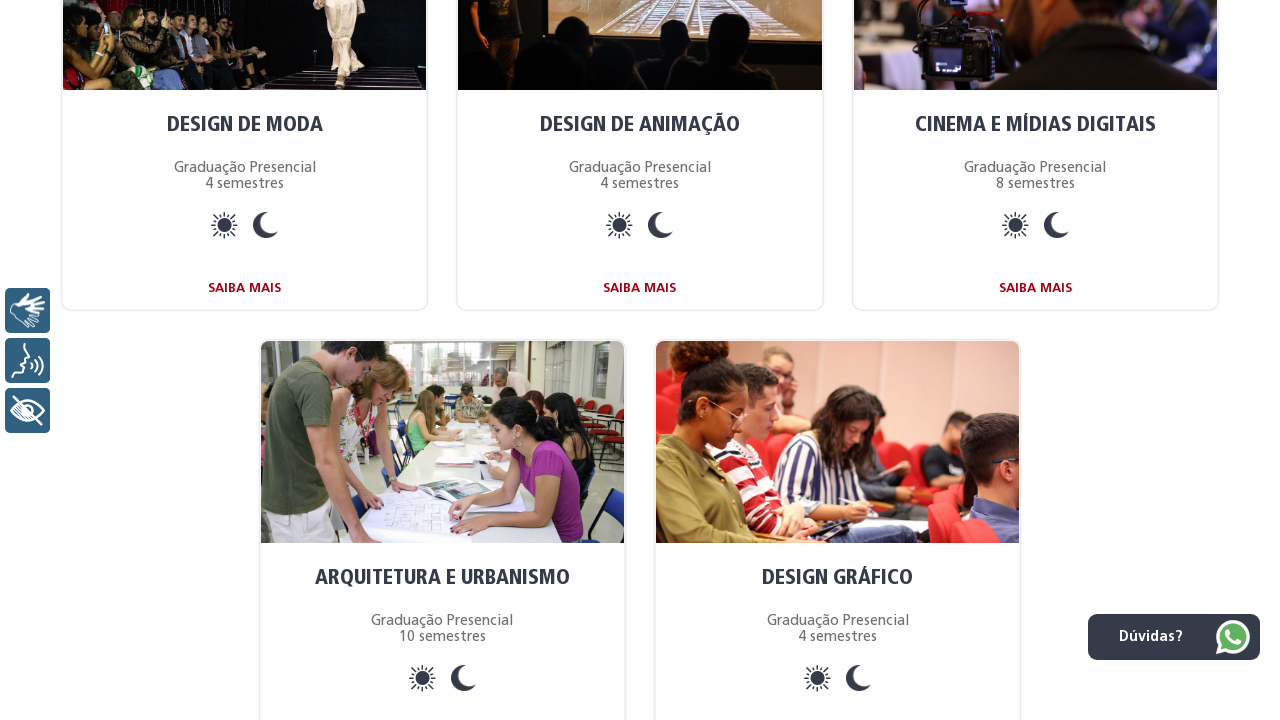

Verified course links are present on the page
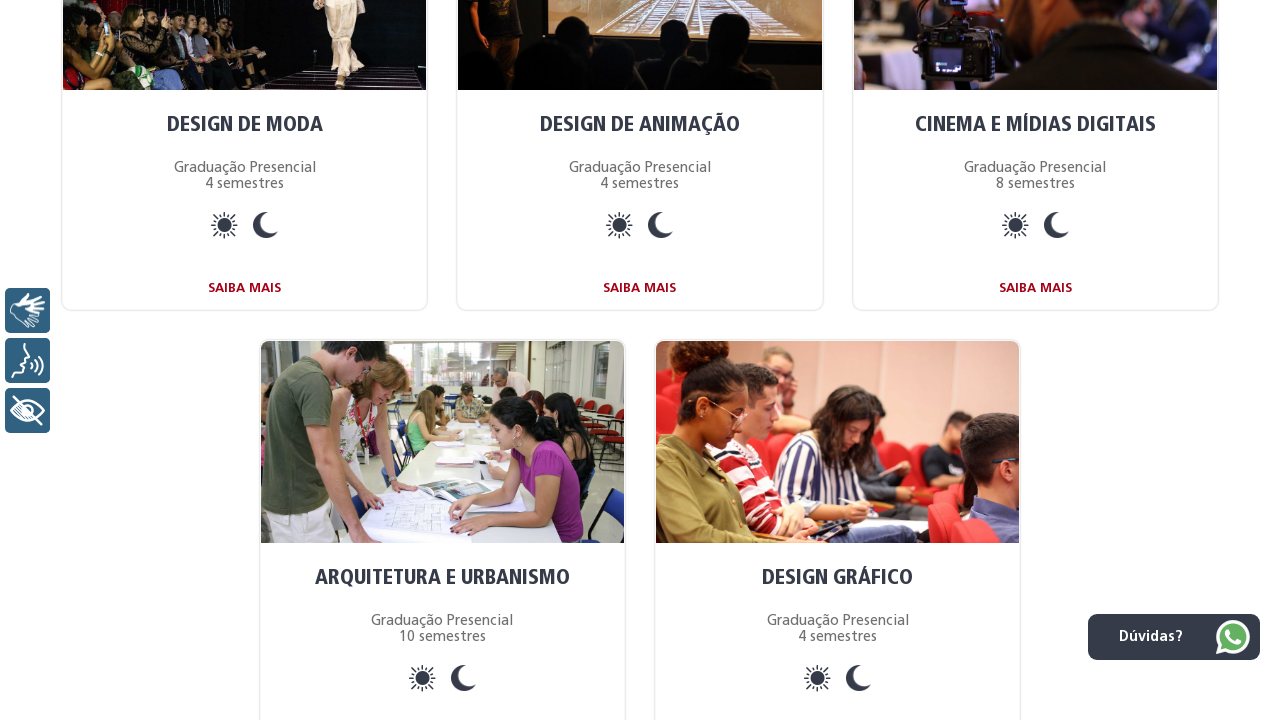

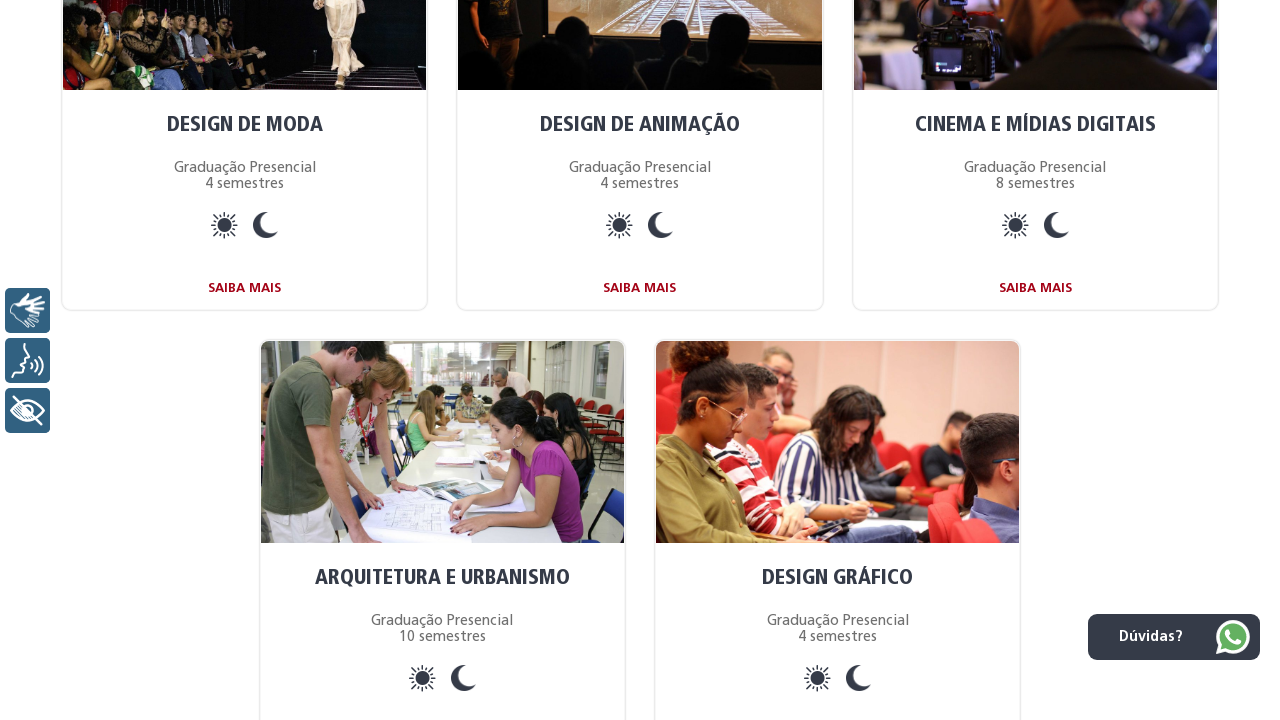